Navigates to the Anh Tester homepage and clicks the login button to go to the login page

Starting URL: https://anhtester.com

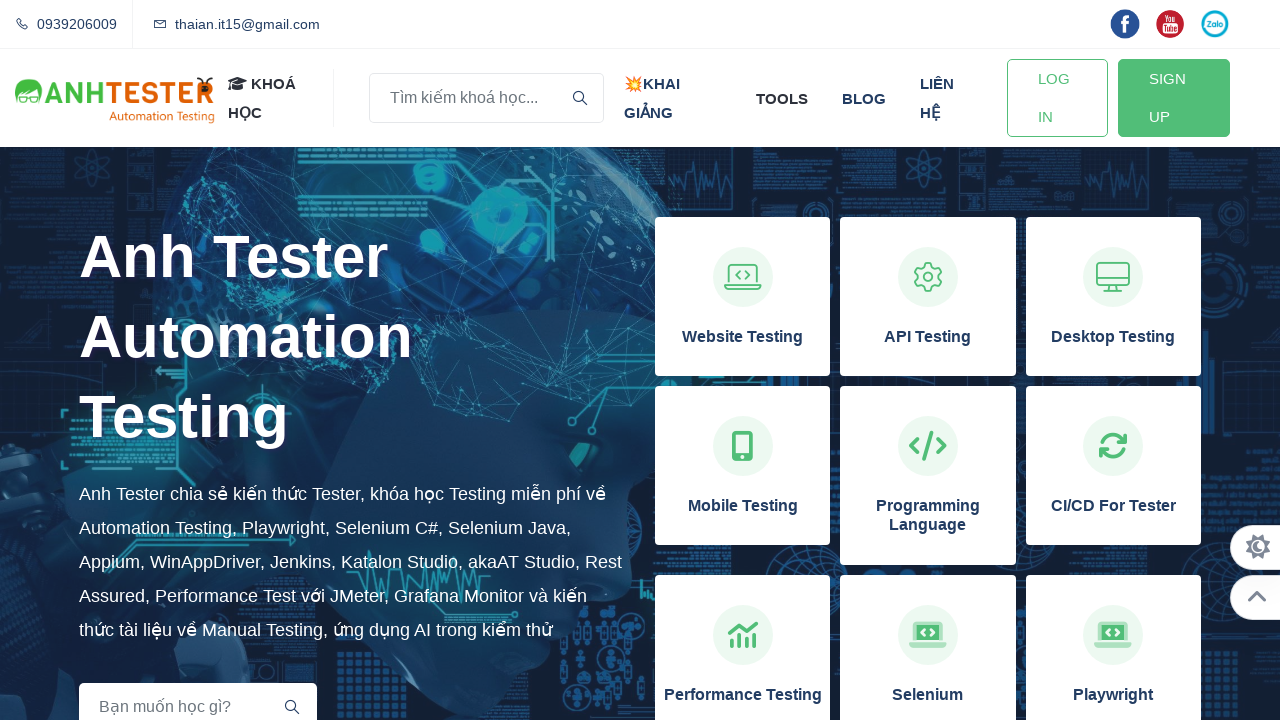

Navigated to Anh Tester homepage at https://anhtester.com
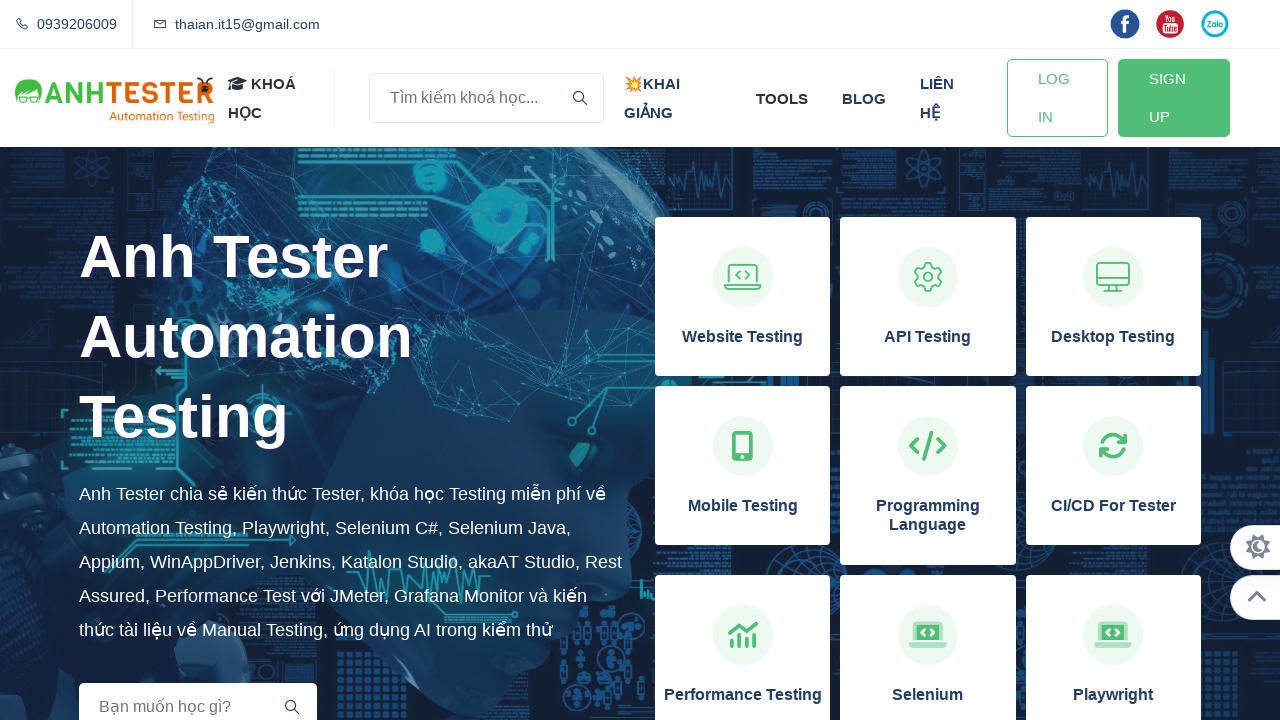

Clicked login button to navigate to login page at (1057, 98) on #btn-login
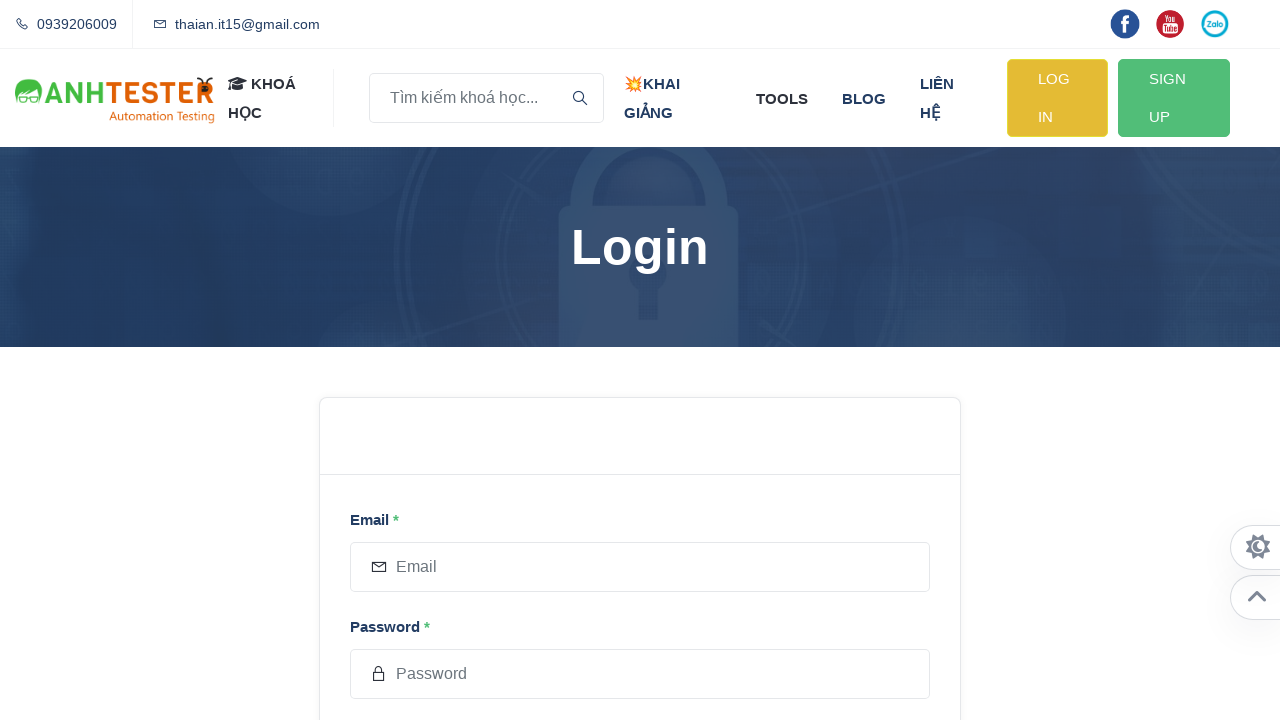

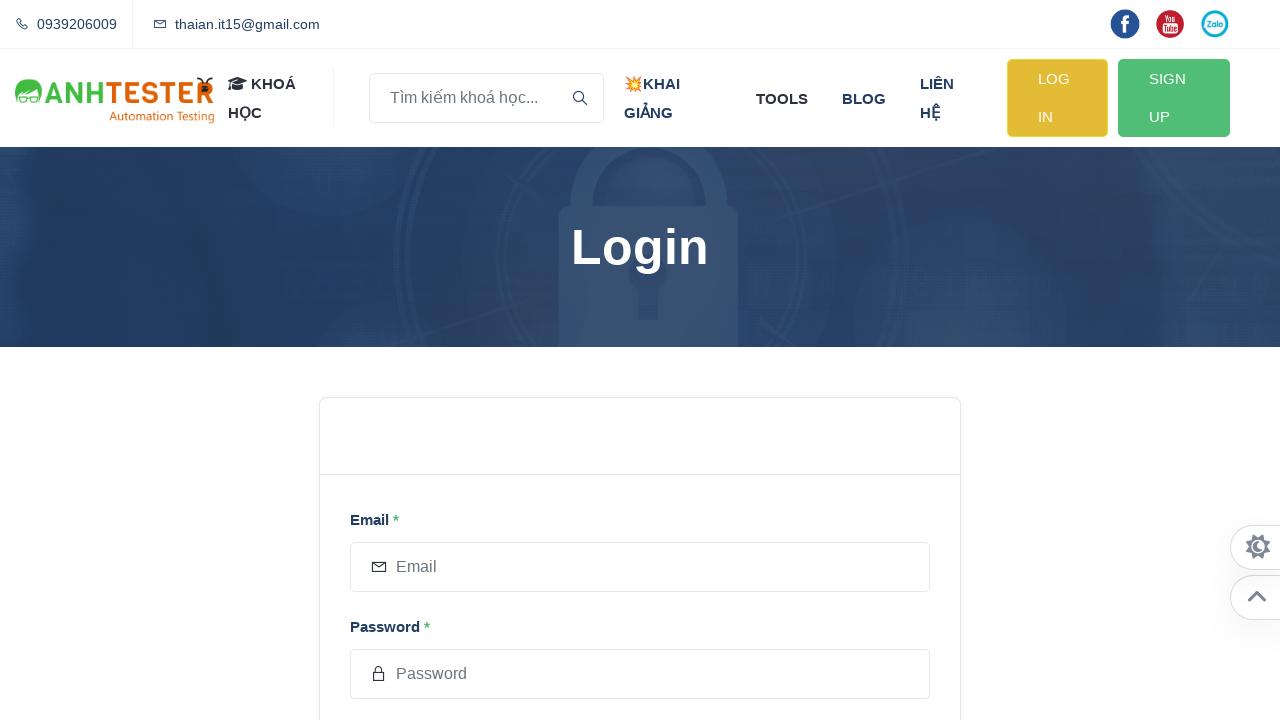